Tests checkbox functionality by locating two checkboxes and ensuring both are selected by clicking on them if they are not already checked.

Starting URL: https://the-internet.herokuapp.com/checkboxes

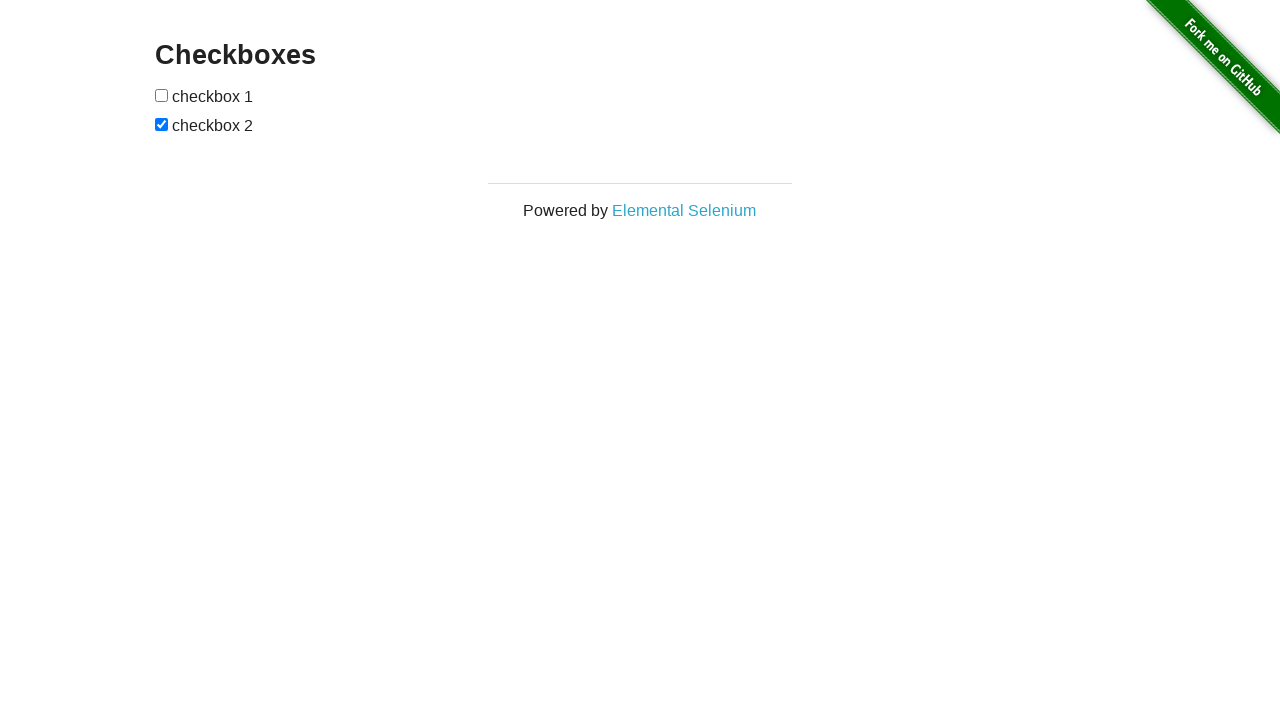

Located first checkbox element
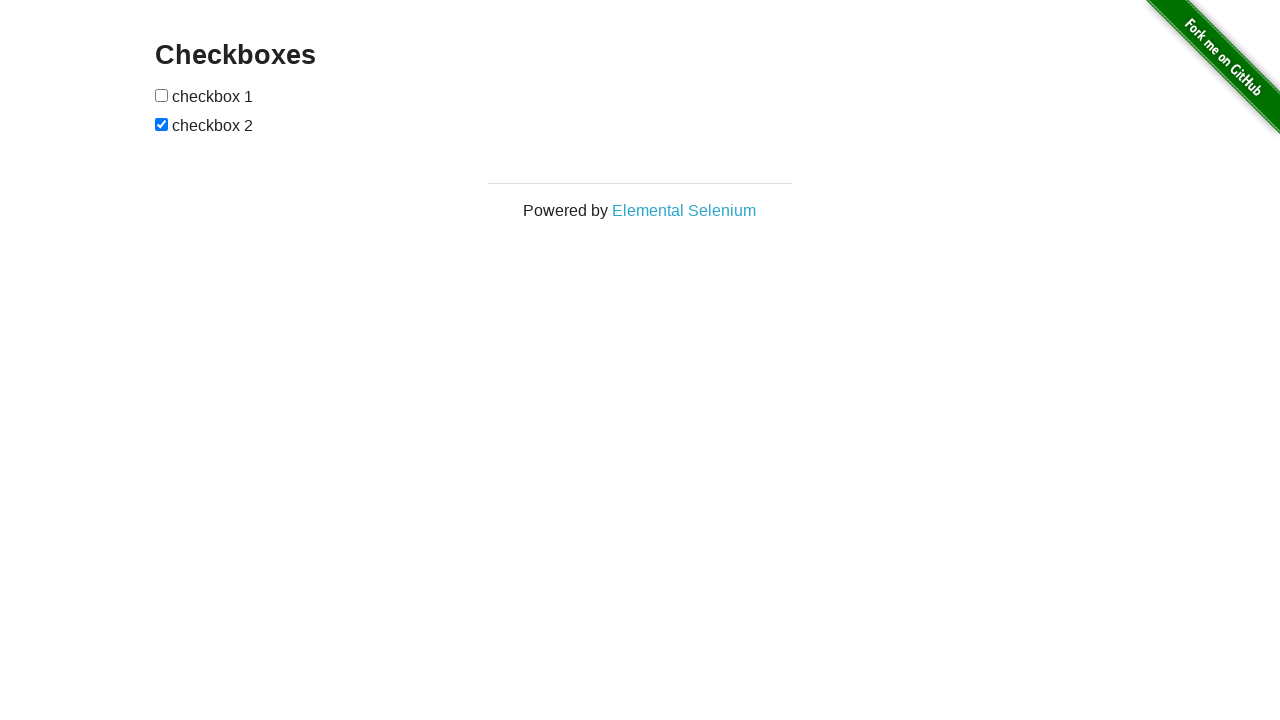

Located second checkbox element
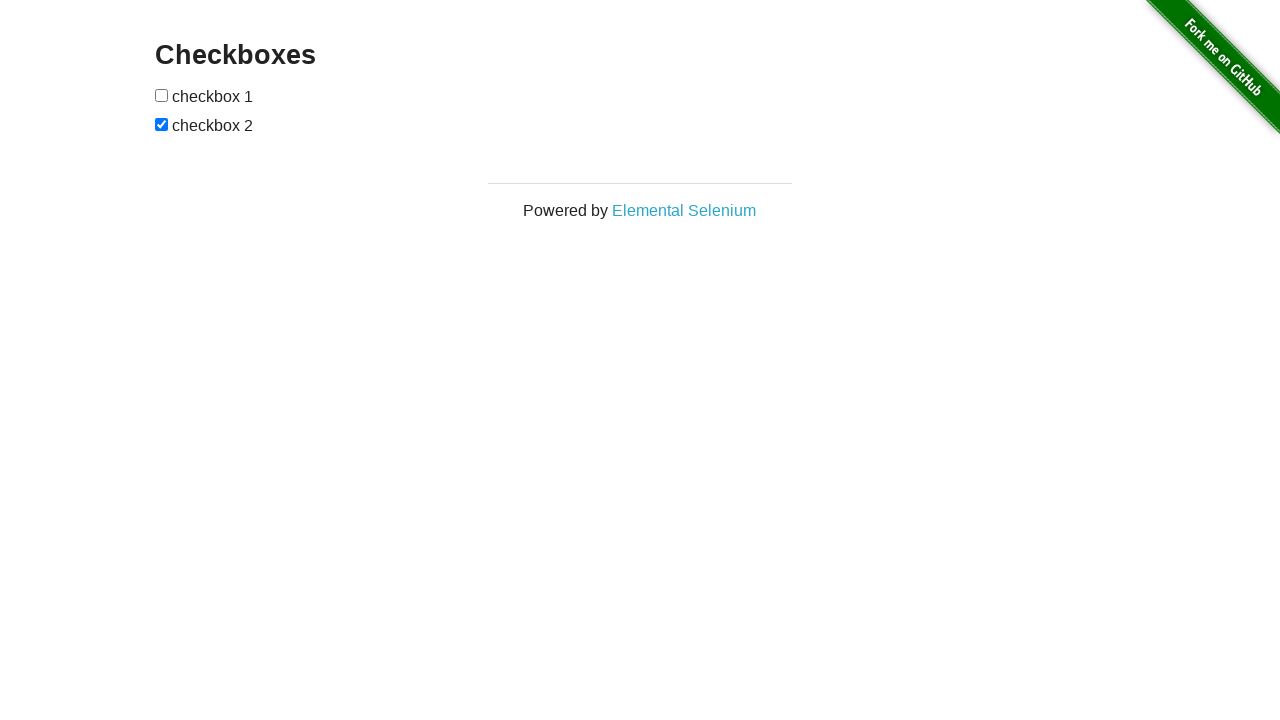

Checked if first checkbox is already selected
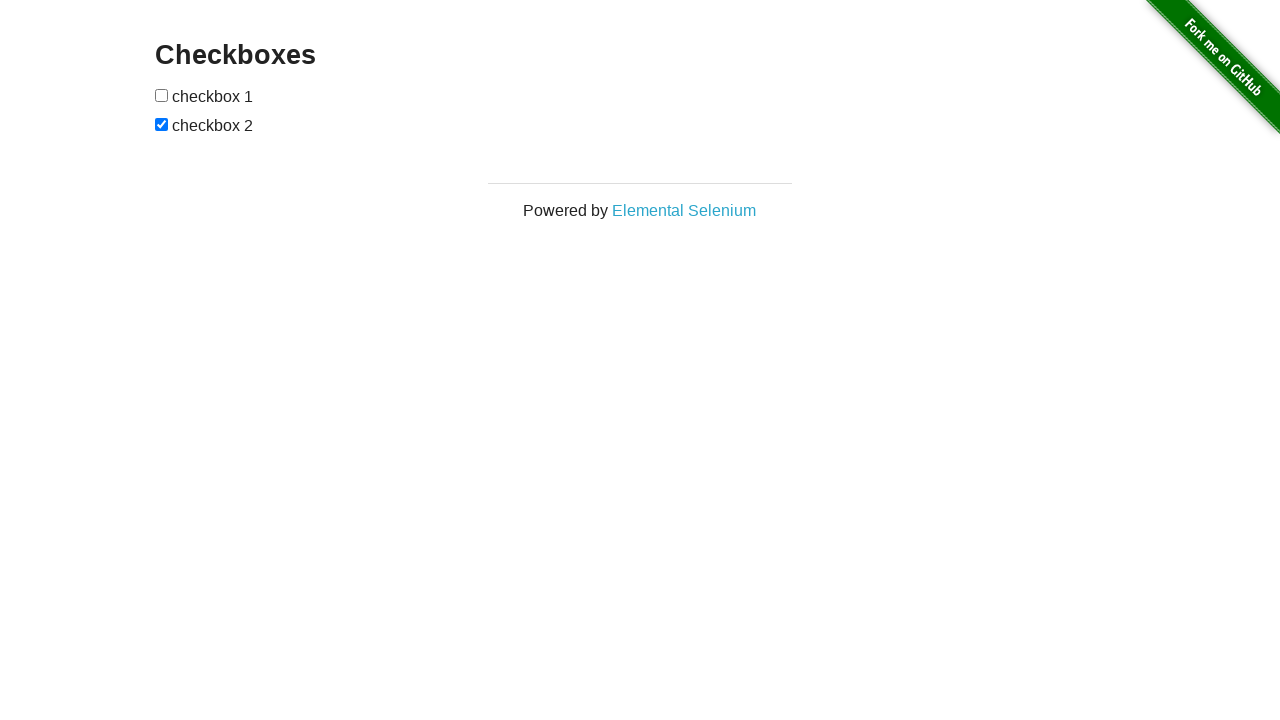

Clicked first checkbox to select it at (162, 95) on (//input[@type='checkbox'])[1]
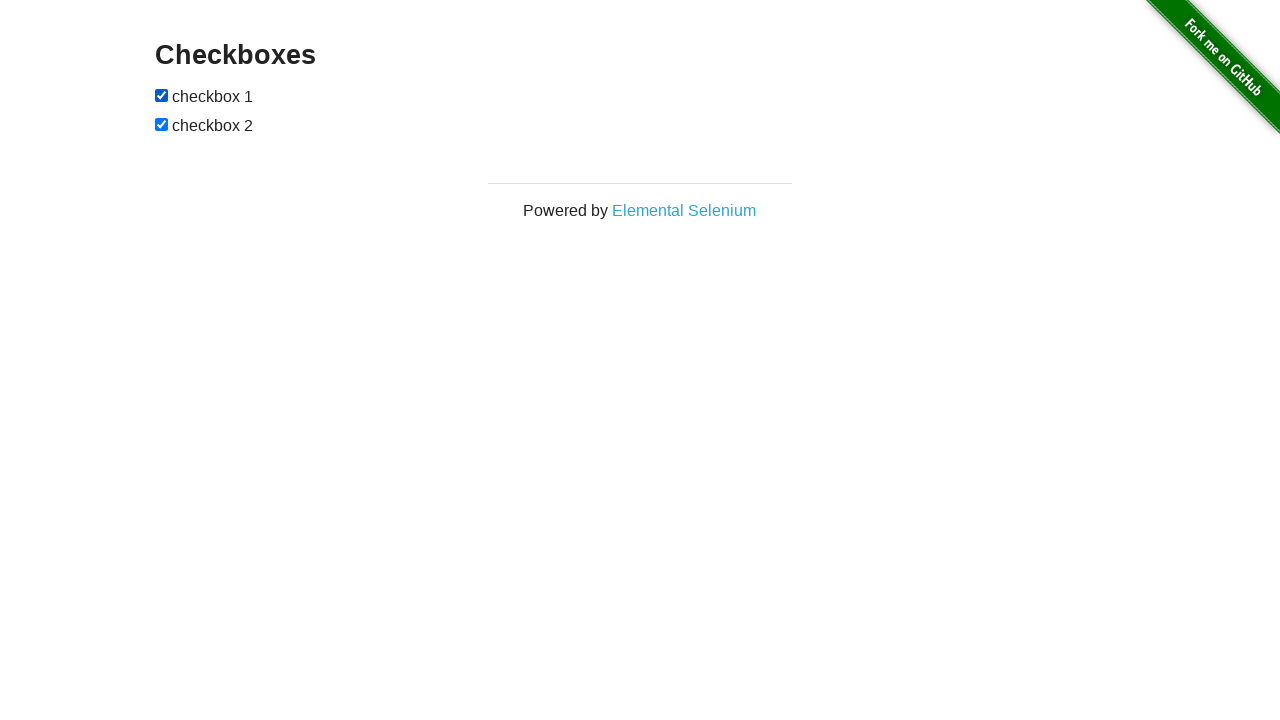

Second checkbox was already selected
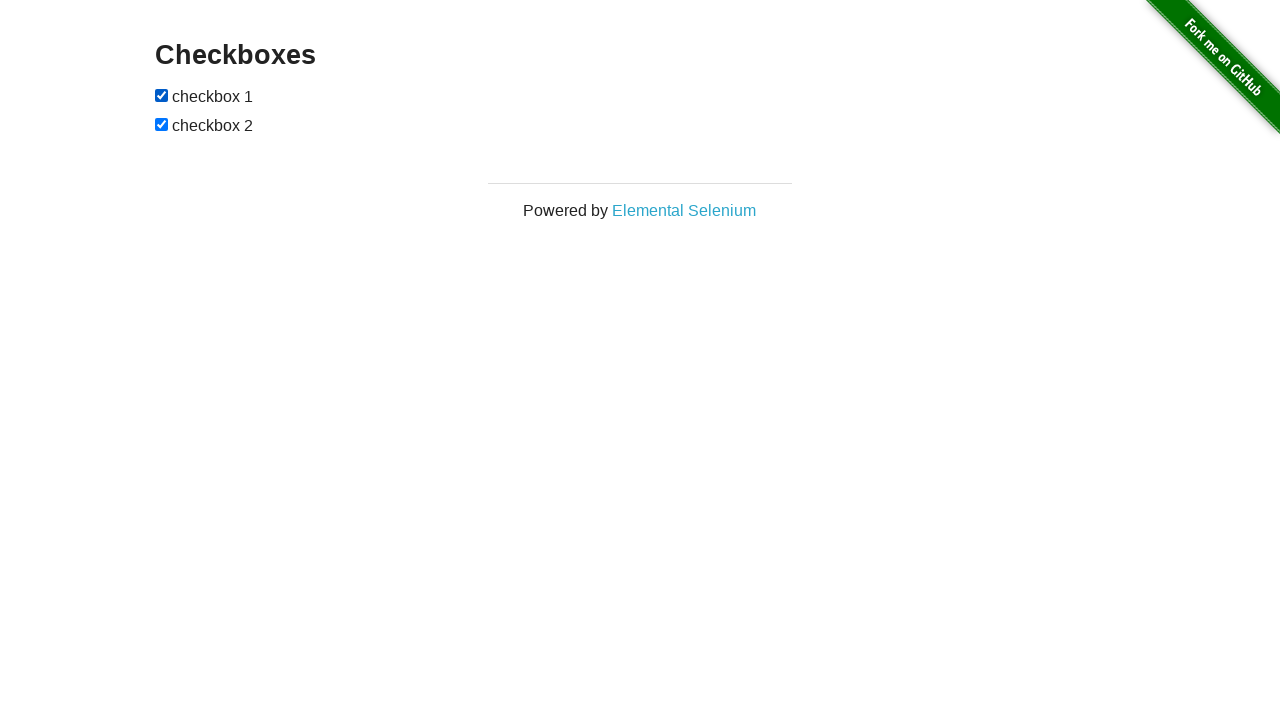

Verified first checkbox is selected
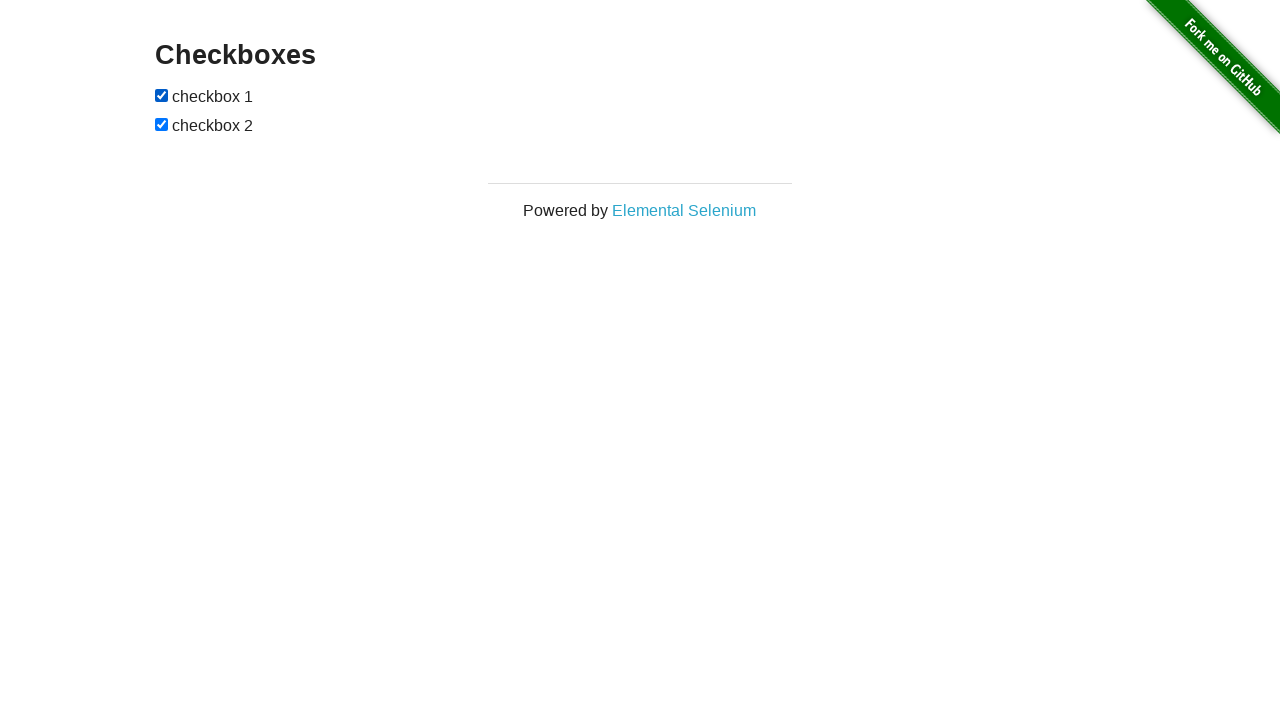

Verified second checkbox is selected
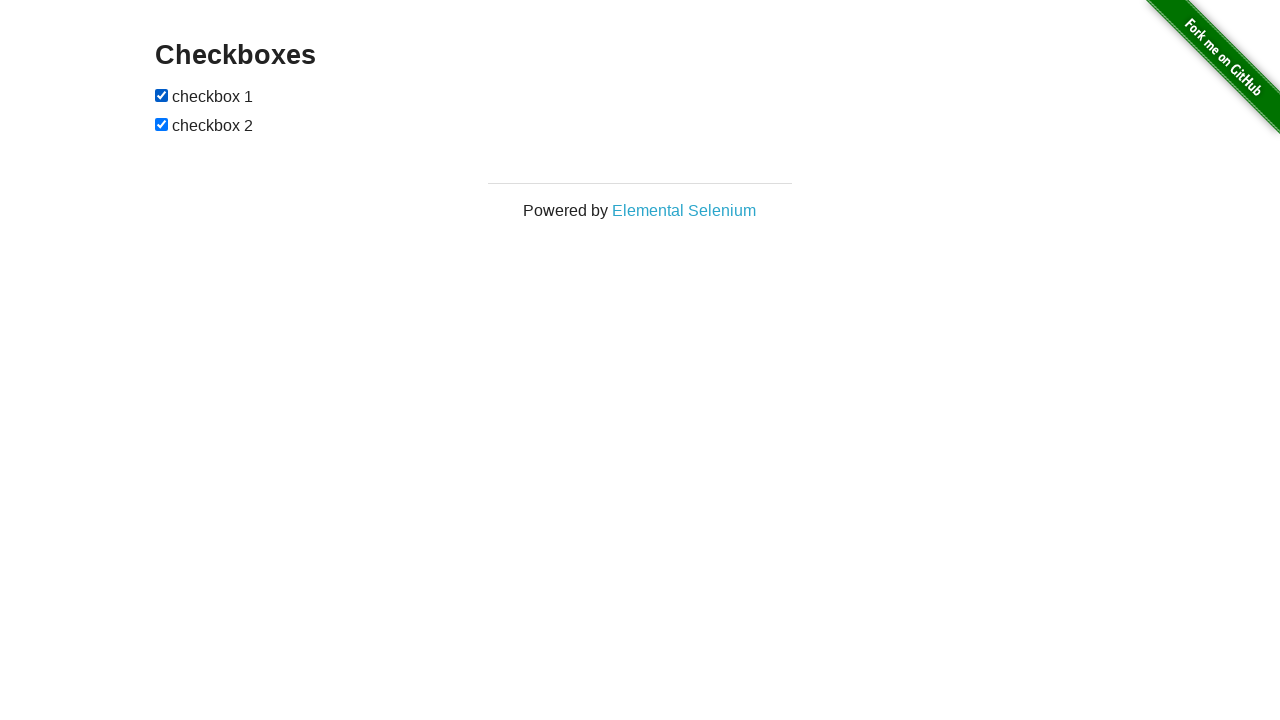

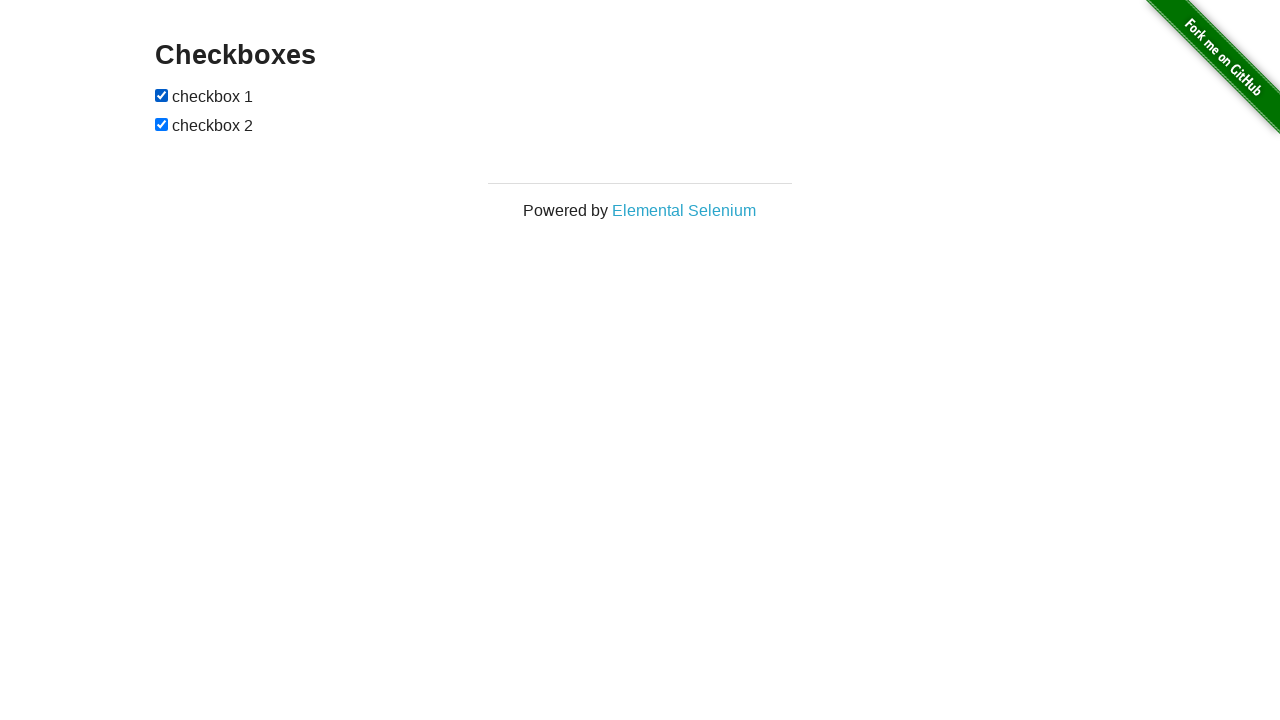